Tests DemoQA text box form by filling in name, email (with validation), current address, and permanent address fields, then submitting the form.

Starting URL: https://demoqa.com

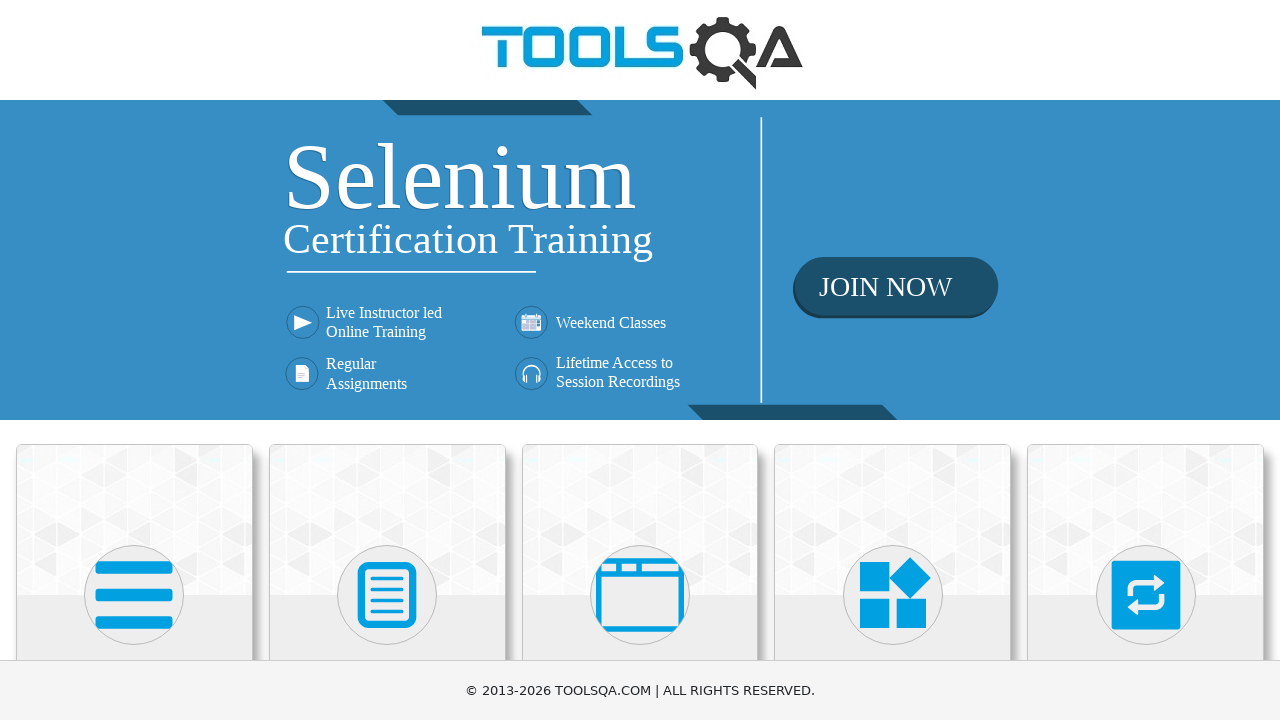

Clicked on Elements menu avatar at (134, 595) on xpath=(//div[@class='avatar mx-auto white'])[1]
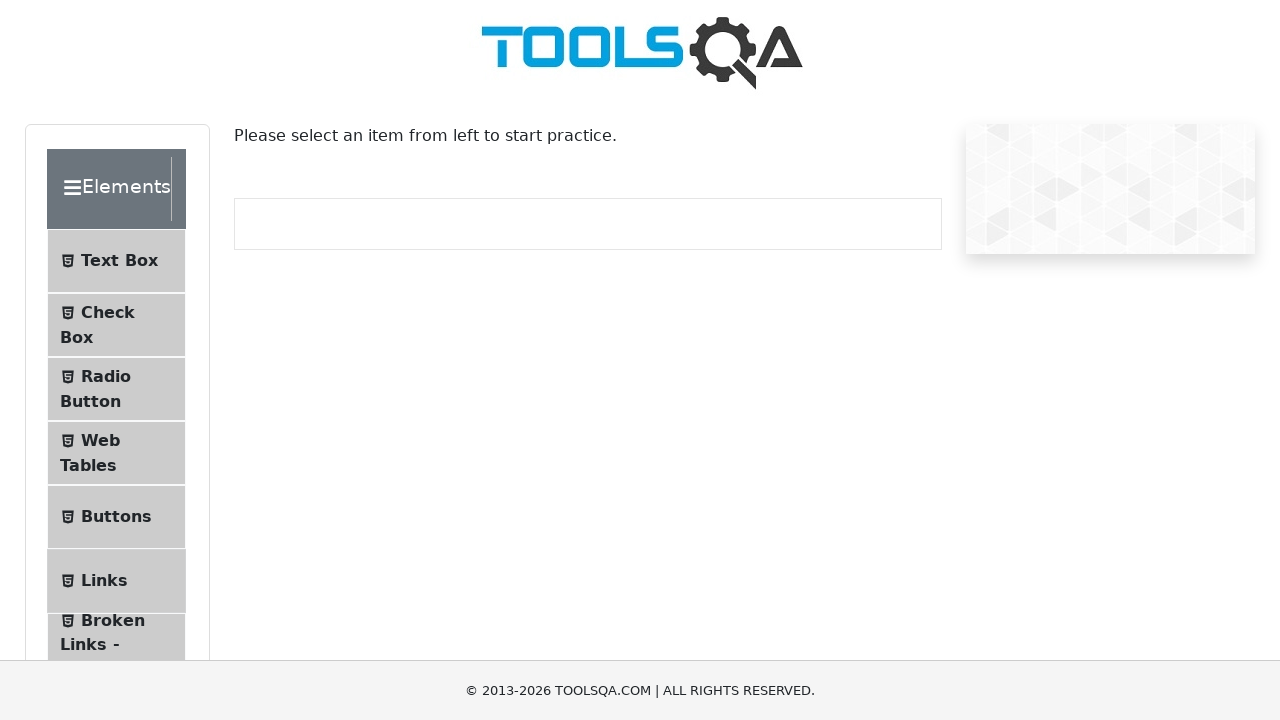

Clicked on Text Box menu item at (116, 261) on #item-0
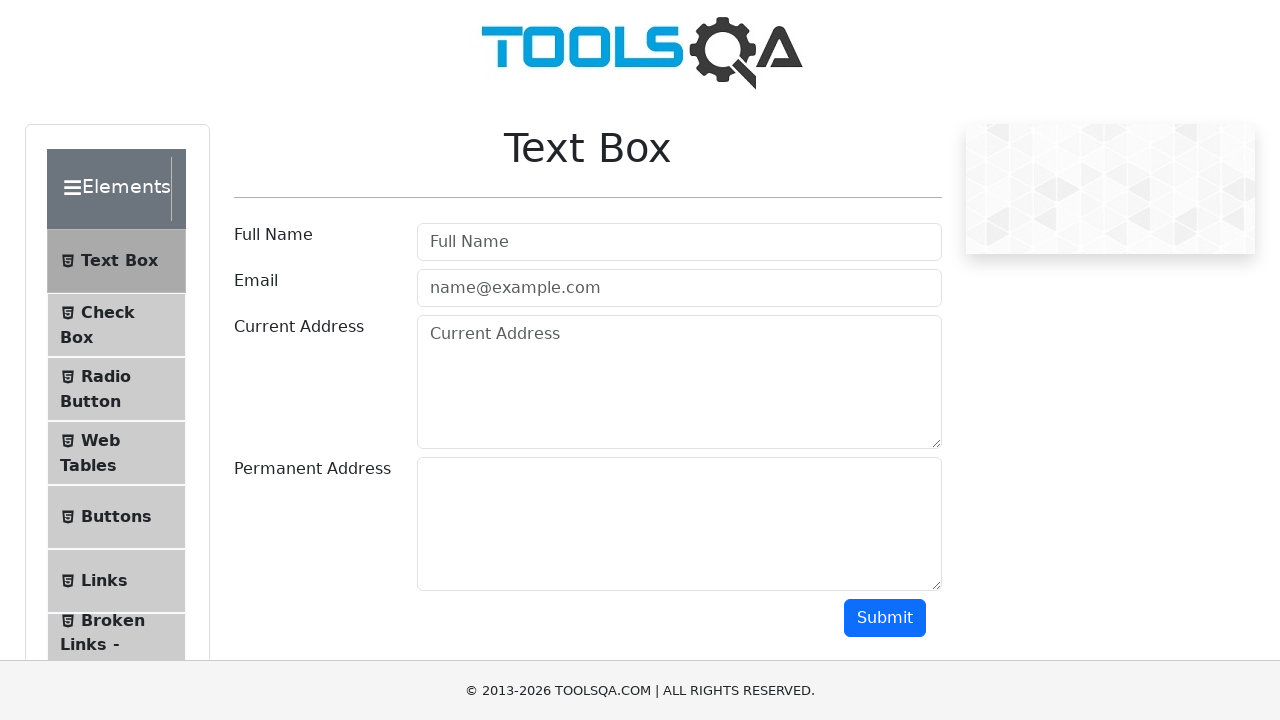

Filled username field with 'User' on #userName
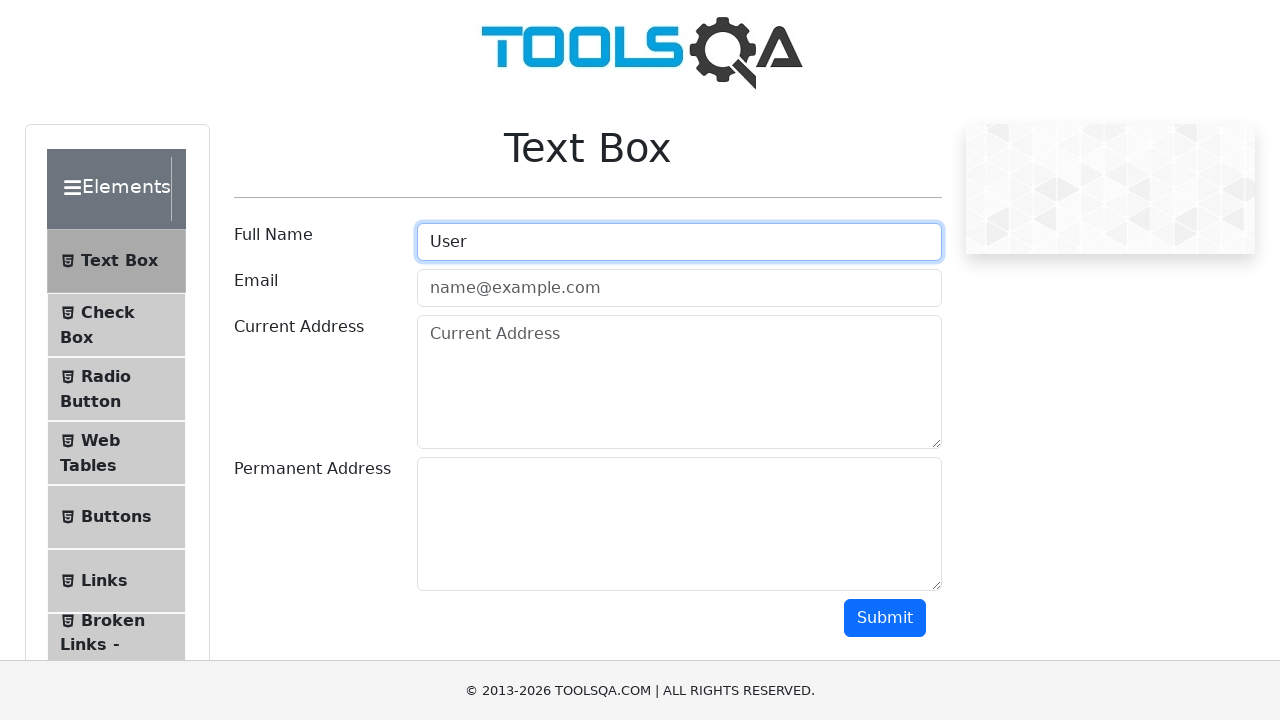

Filled email field with invalid email 'User' on #userEmail
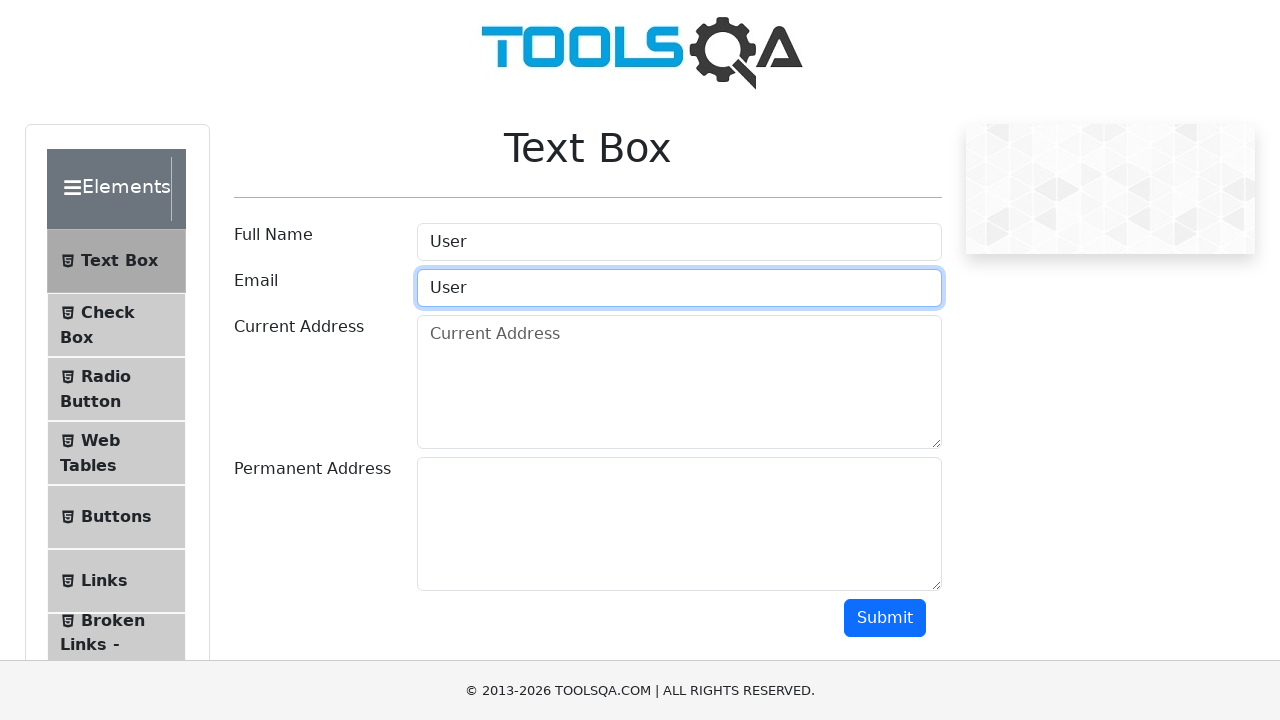

Clicked submit button with invalid email at (885, 618) on #submit
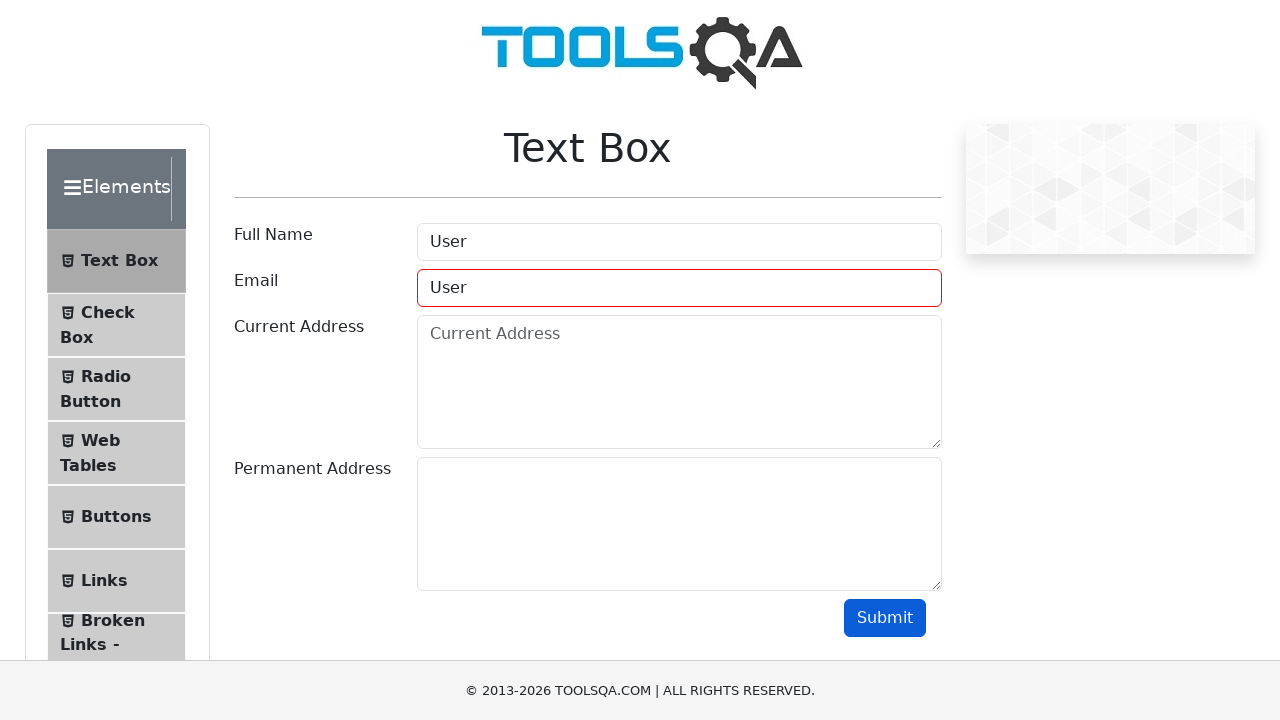

Waited 1000ms for form response
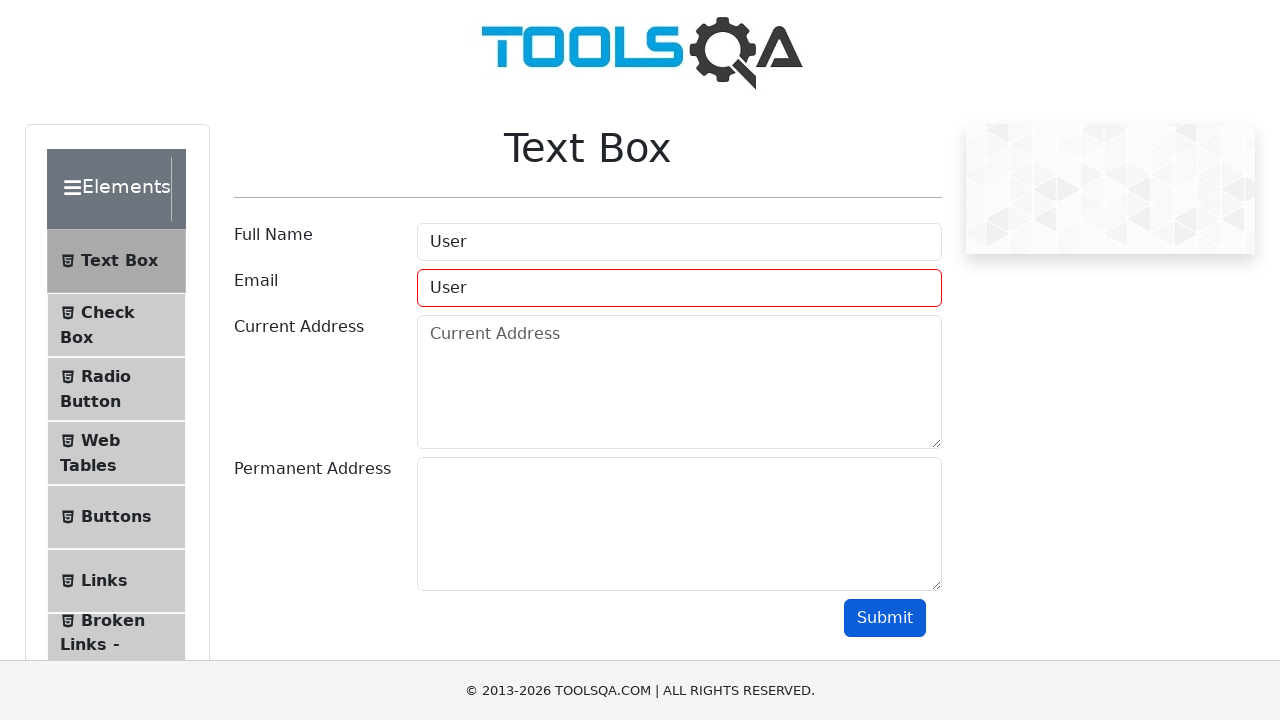

Cleared email field on #userEmail
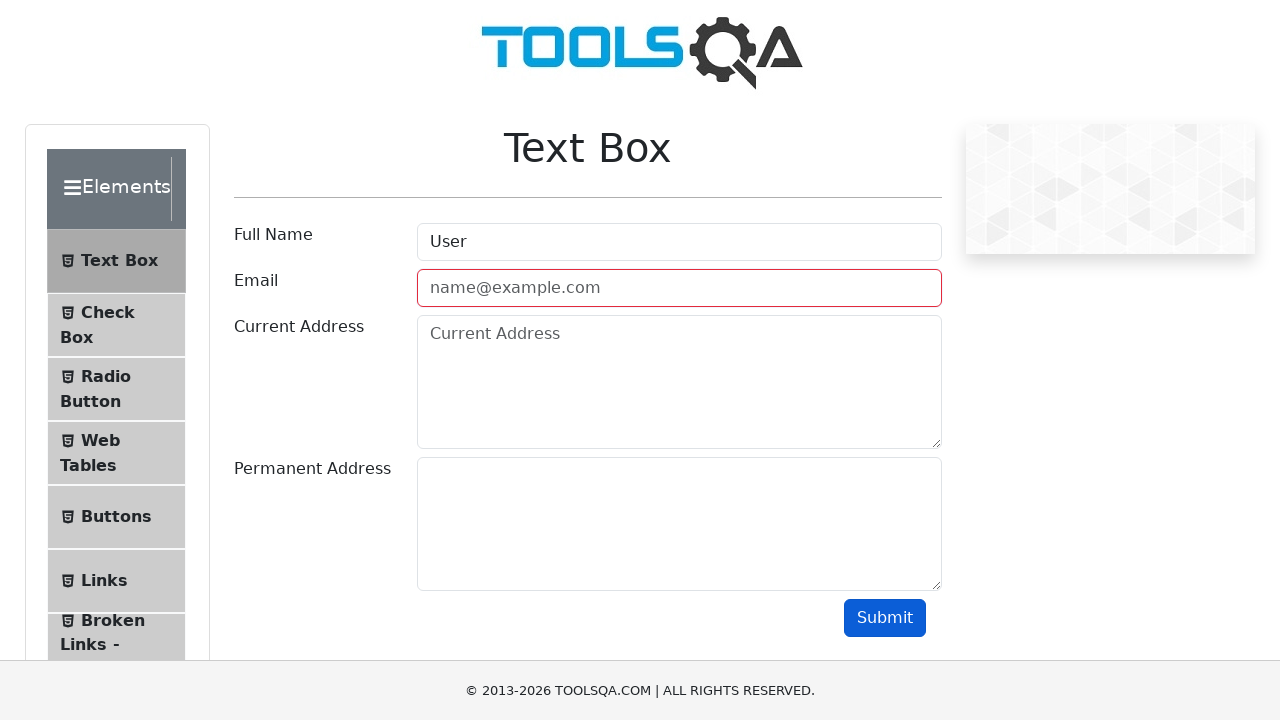

Filled email field with partial email 'User@' on #userEmail
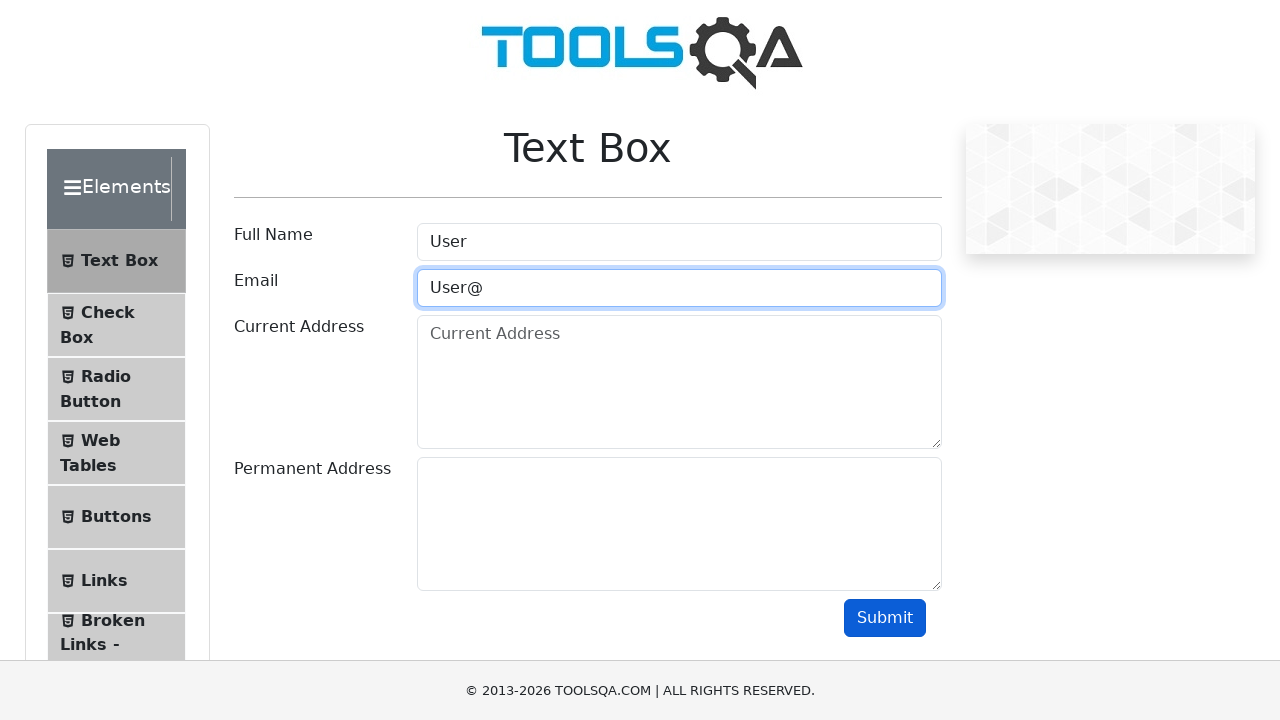

Clicked submit button with partial email at (885, 618) on #submit
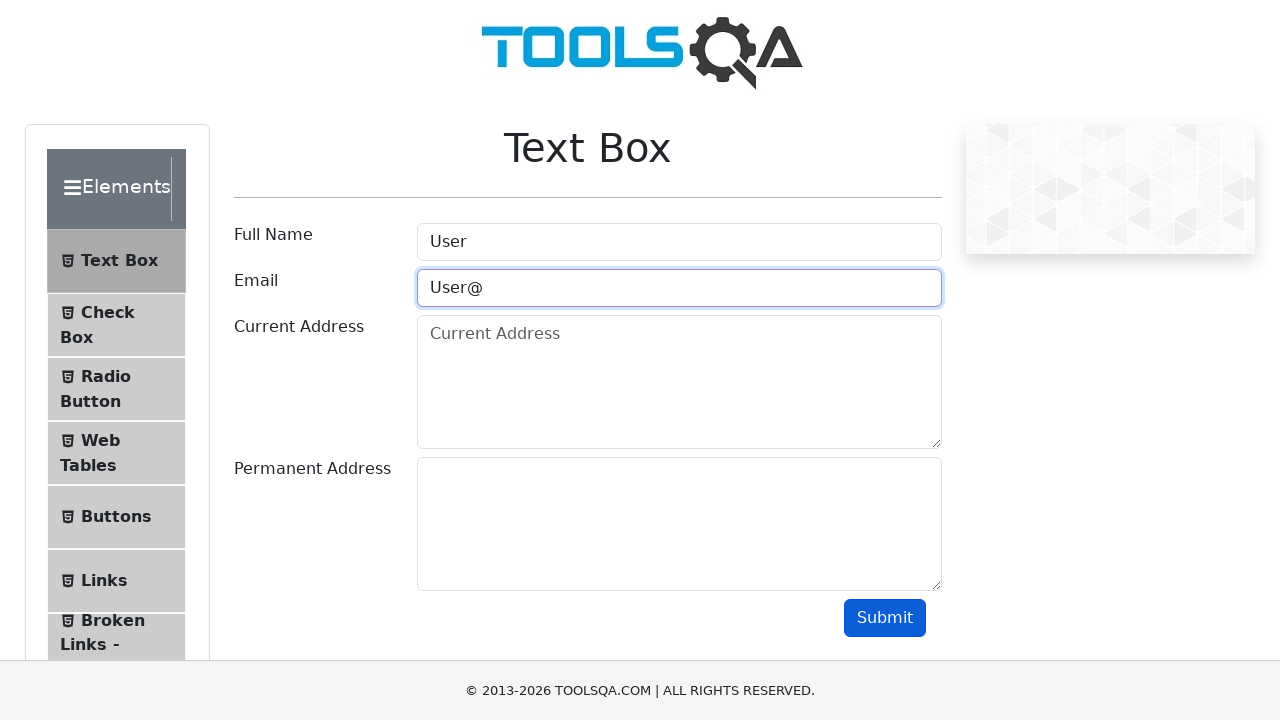

Waited 1000ms for form response
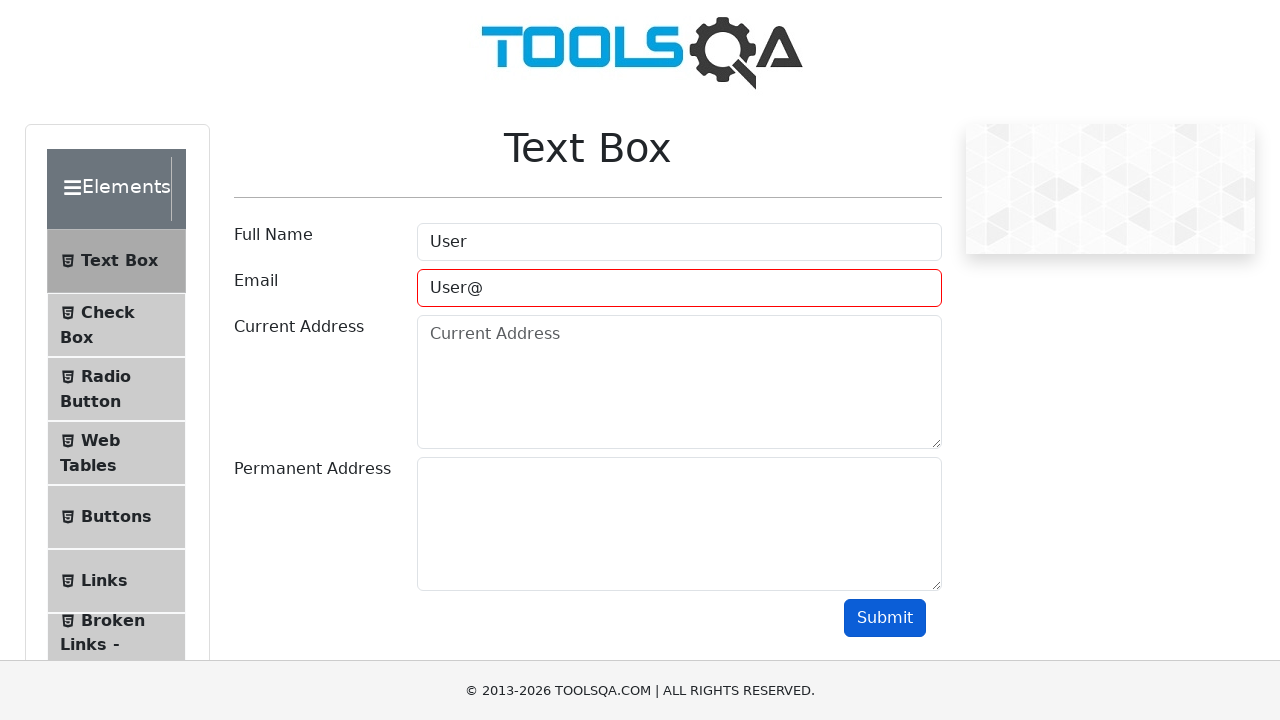

Cleared email field on #userEmail
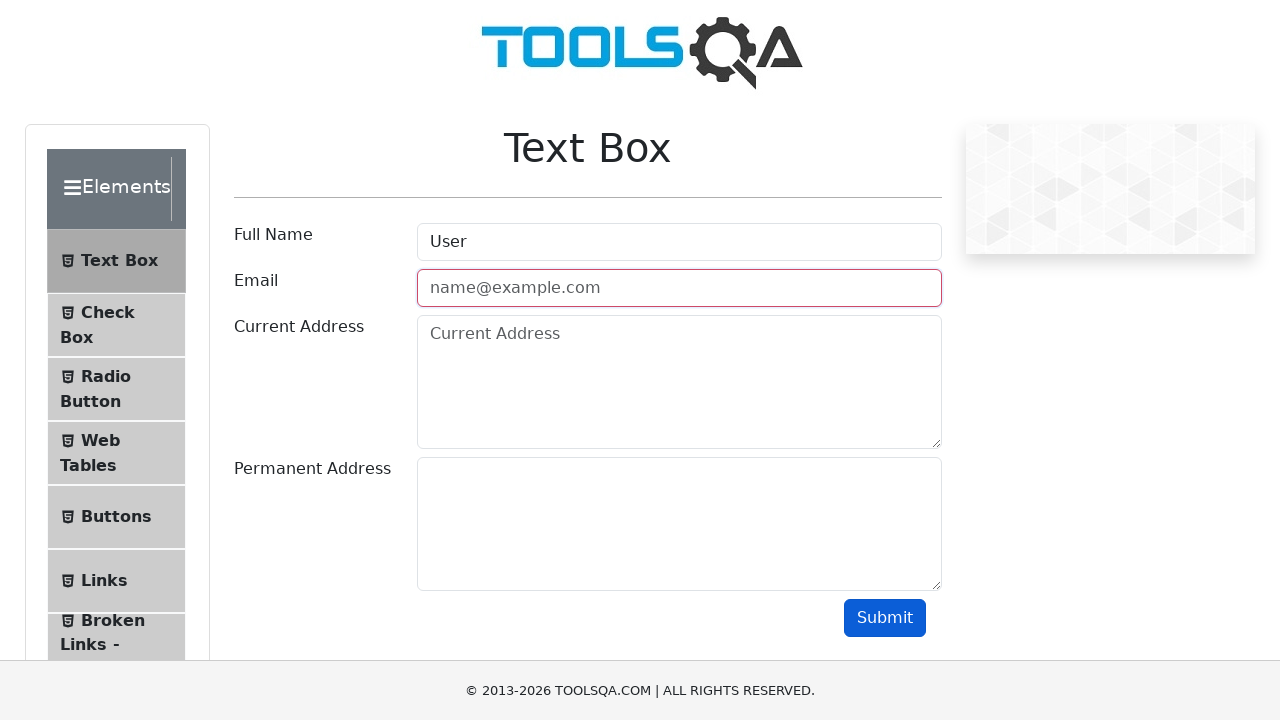

Filled email field with valid email 'User@gmail.com' on #userEmail
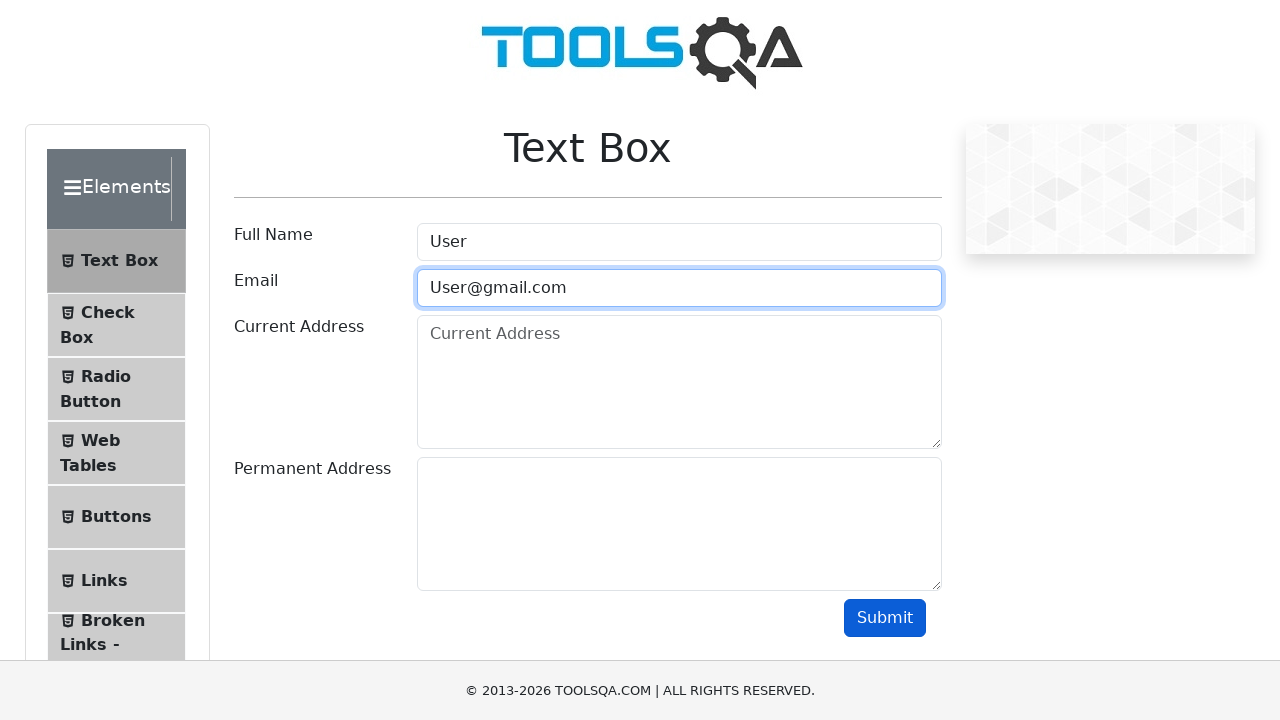

Filled current address field with 'Current Address' on #currentAddress
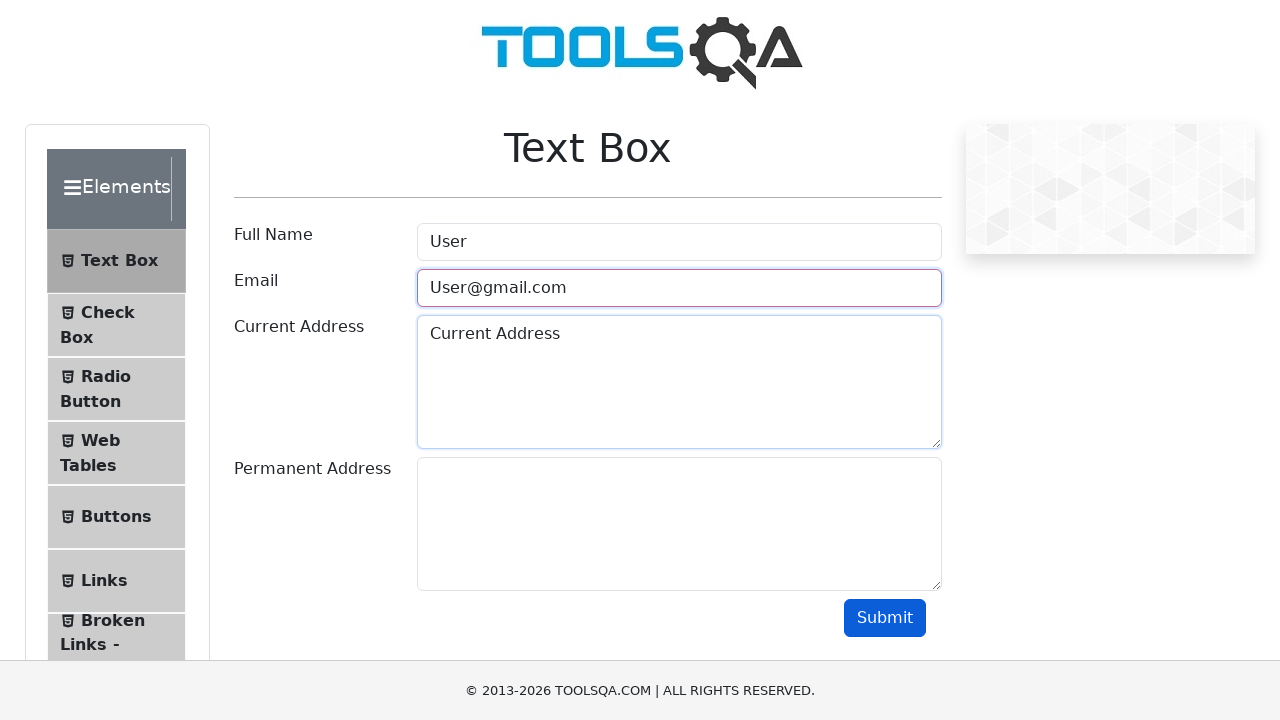

Filled permanent address field with 'Permanent Address' on #permanentAddress
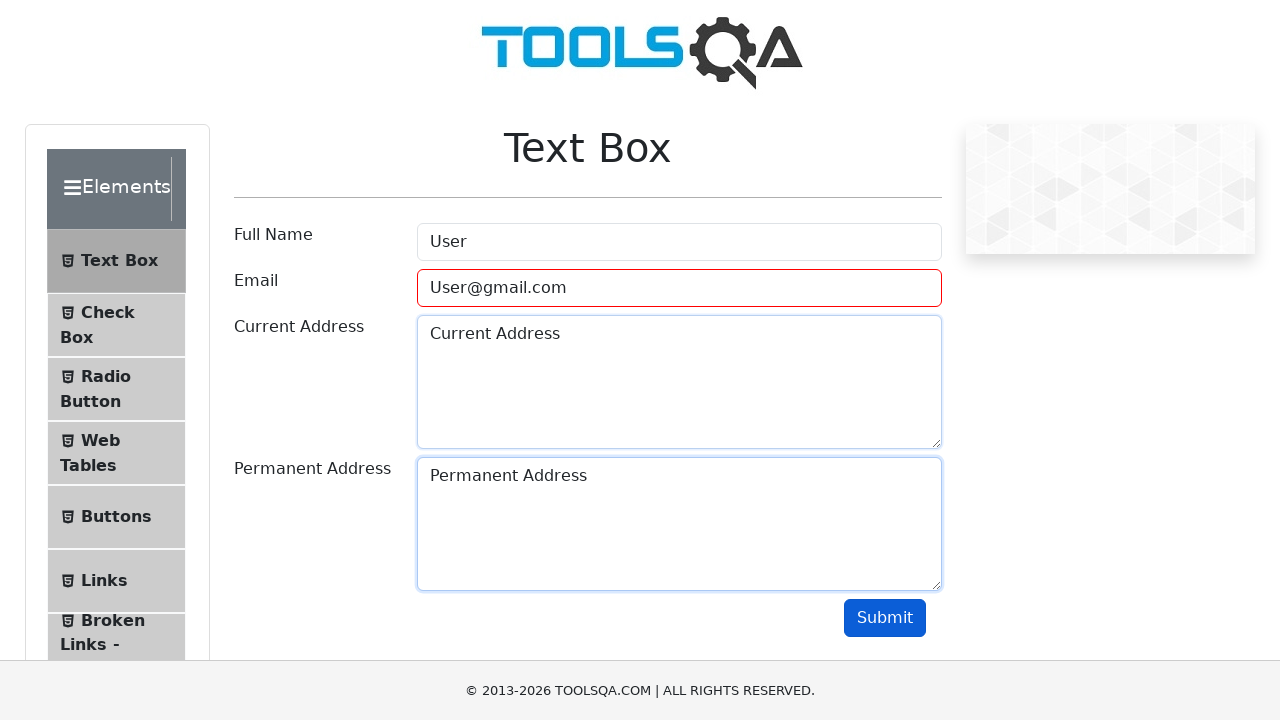

Clicked submit button to submit completed form at (885, 618) on #submit
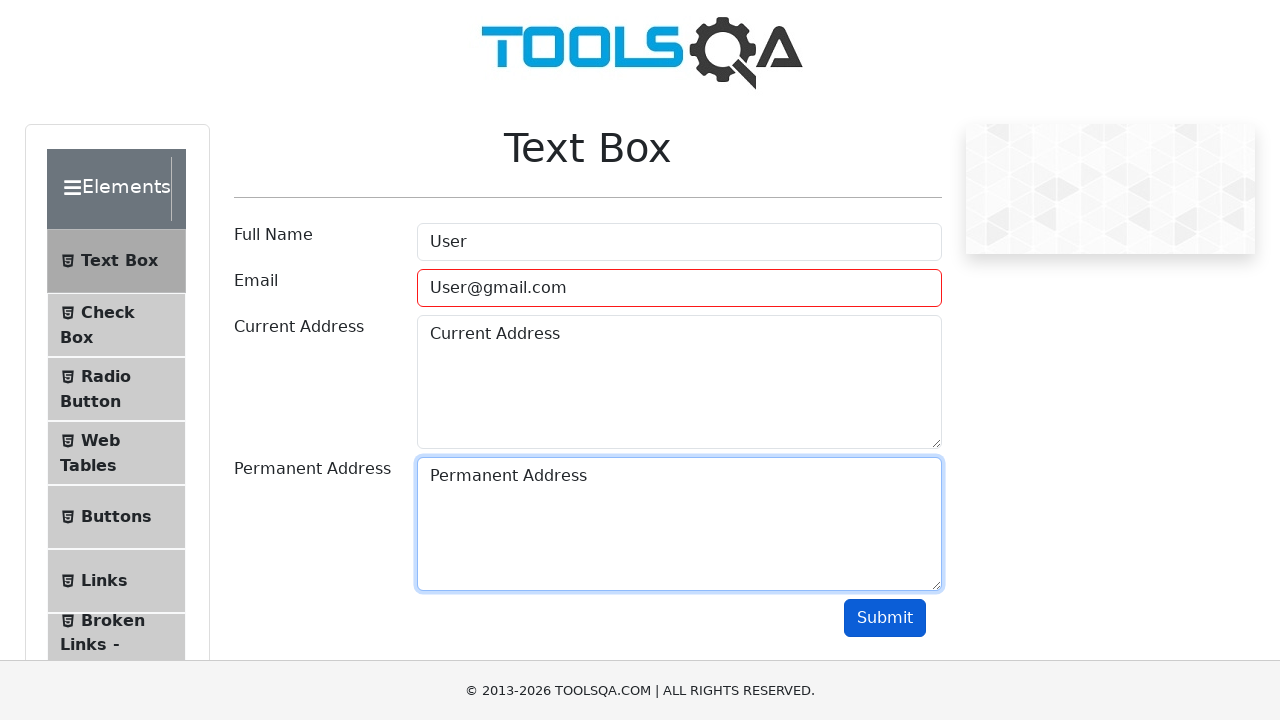

Waited 1000ms for form submission response
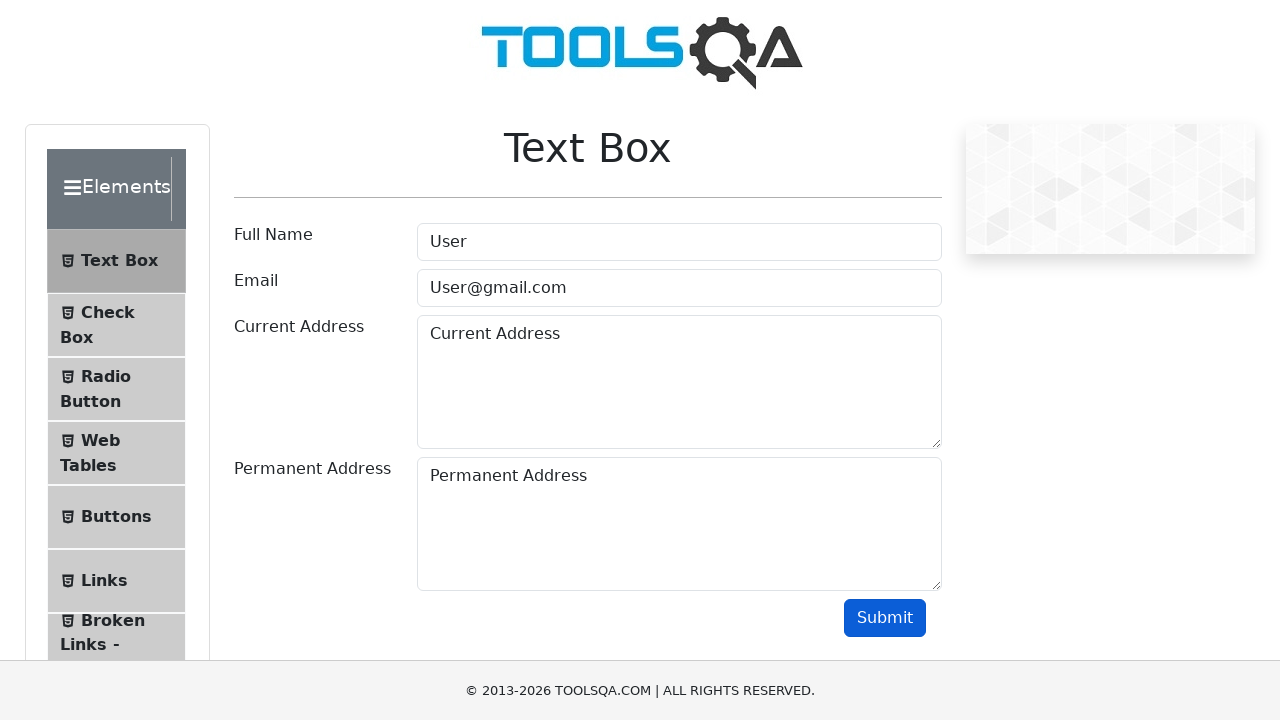

Verified result display element is visible after form submission
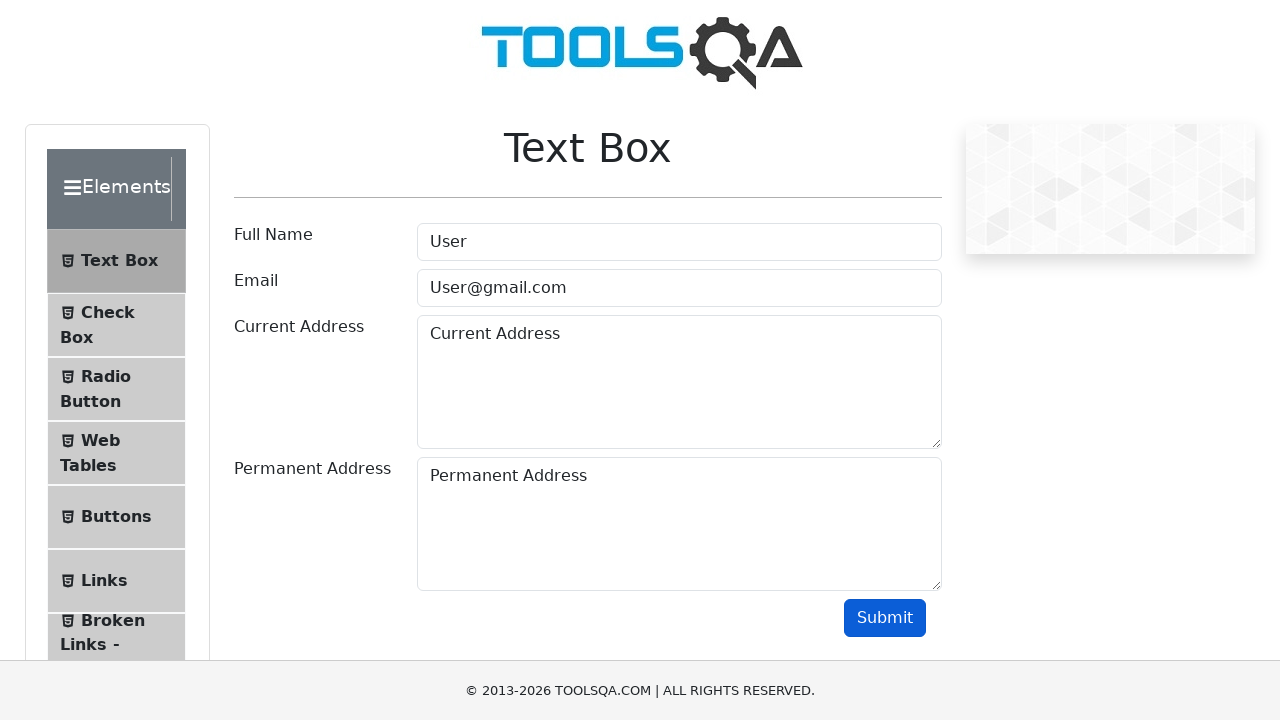

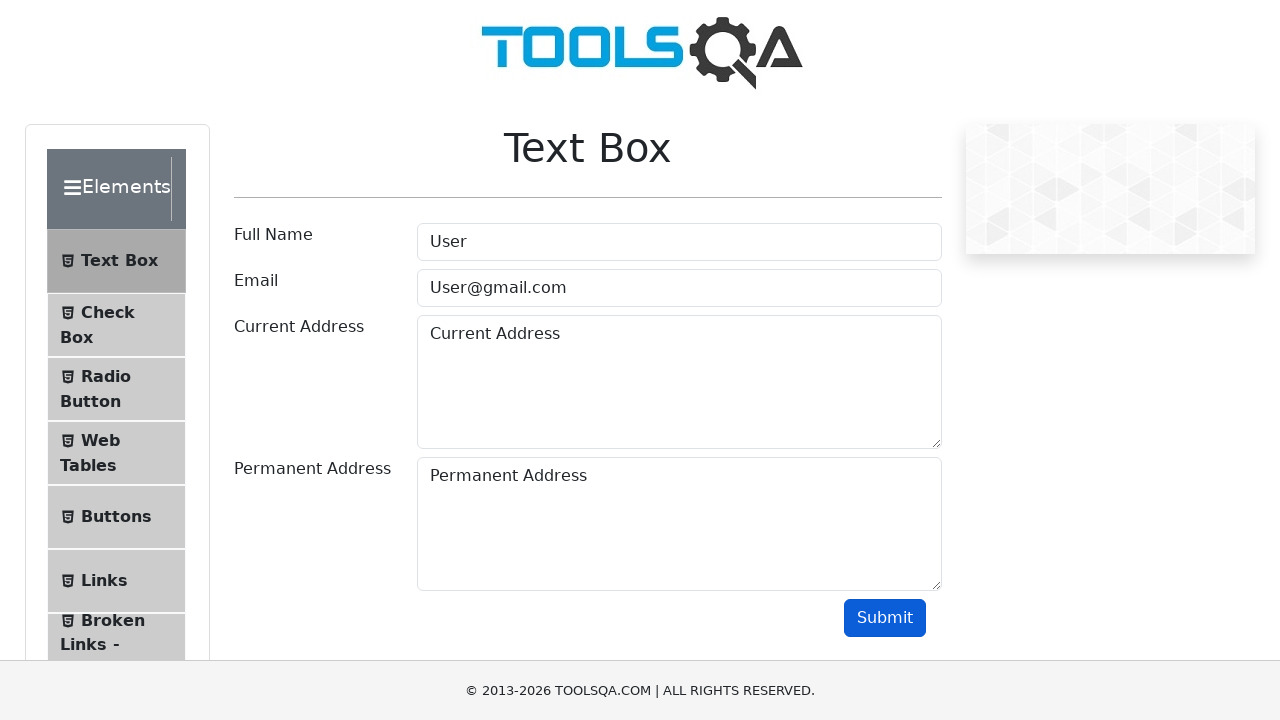